Tests filtering to display only active (incomplete) todo items

Starting URL: https://demo.playwright.dev/todomvc

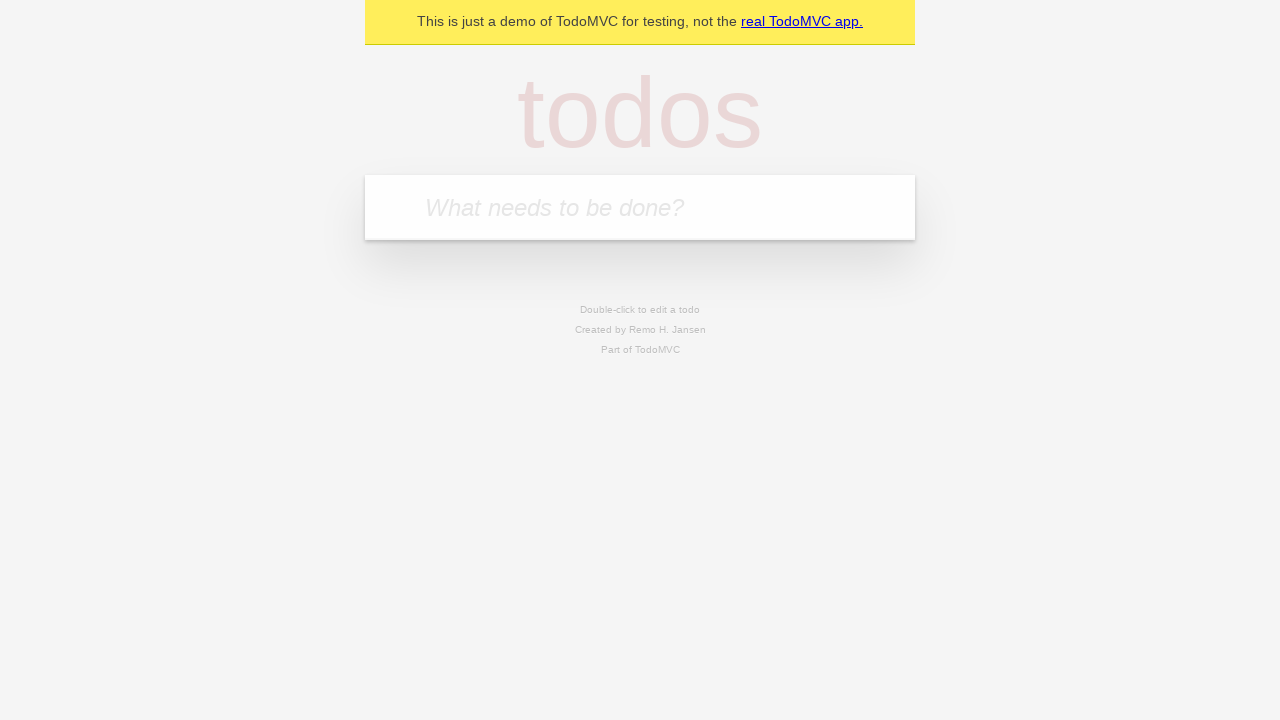

Filled todo input with 'buy some cheese' on internal:attr=[placeholder="What needs to be done?"i]
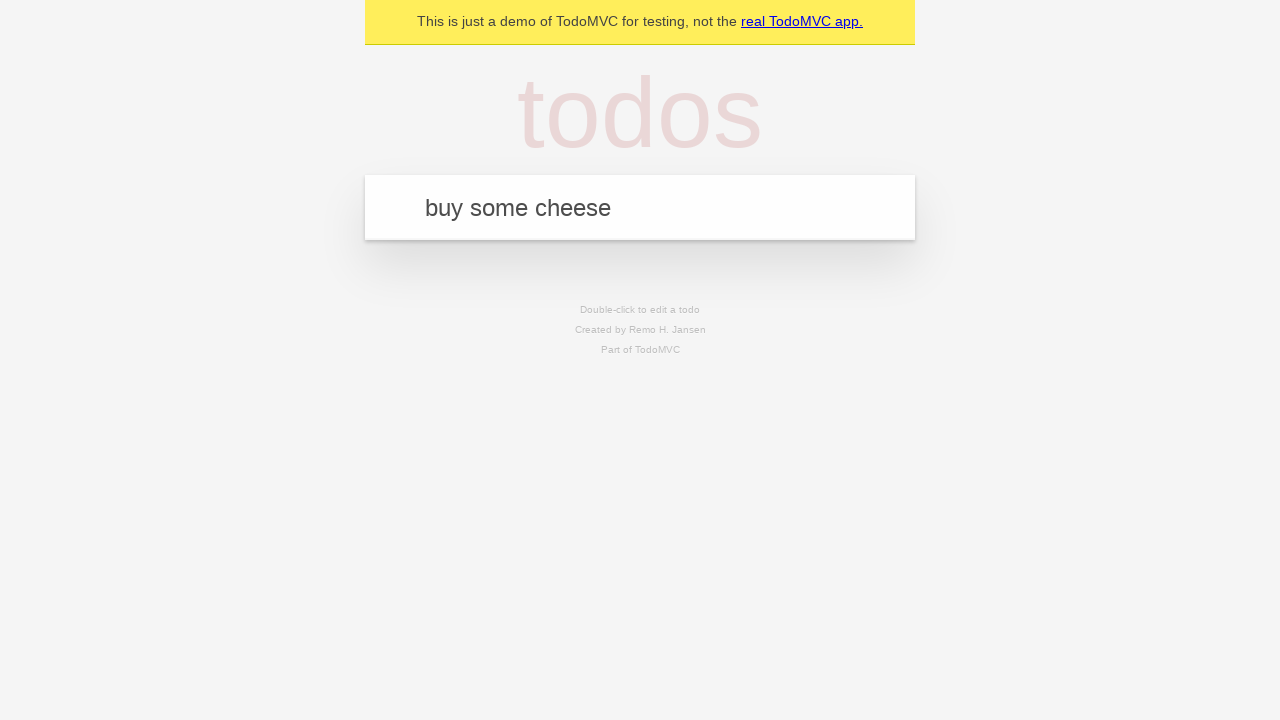

Pressed Enter to create todo 'buy some cheese' on internal:attr=[placeholder="What needs to be done?"i]
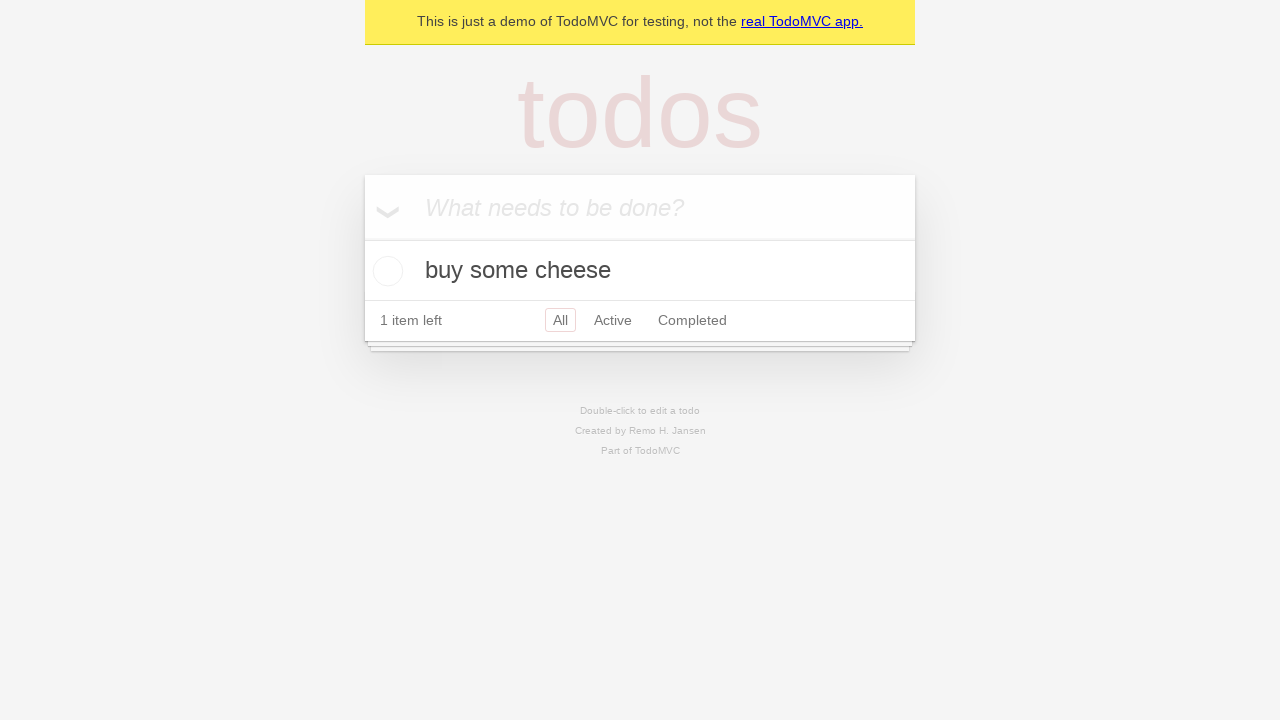

Filled todo input with 'feed the cat' on internal:attr=[placeholder="What needs to be done?"i]
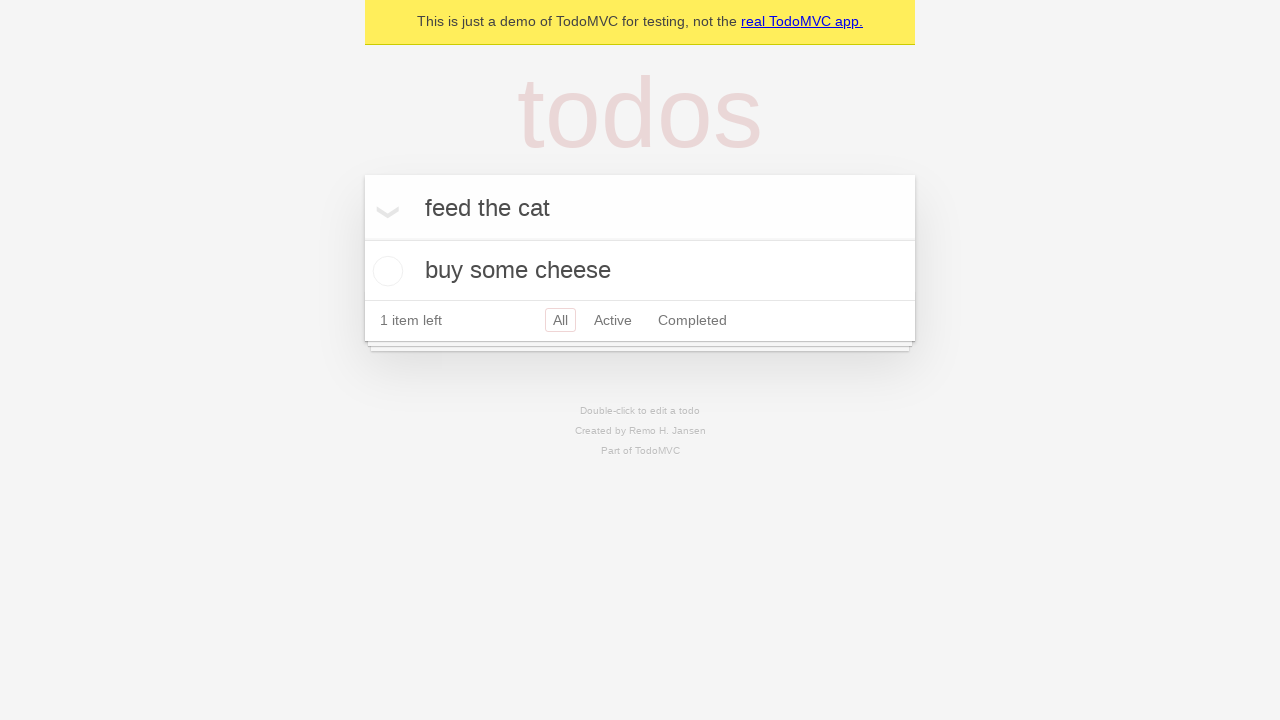

Pressed Enter to create todo 'feed the cat' on internal:attr=[placeholder="What needs to be done?"i]
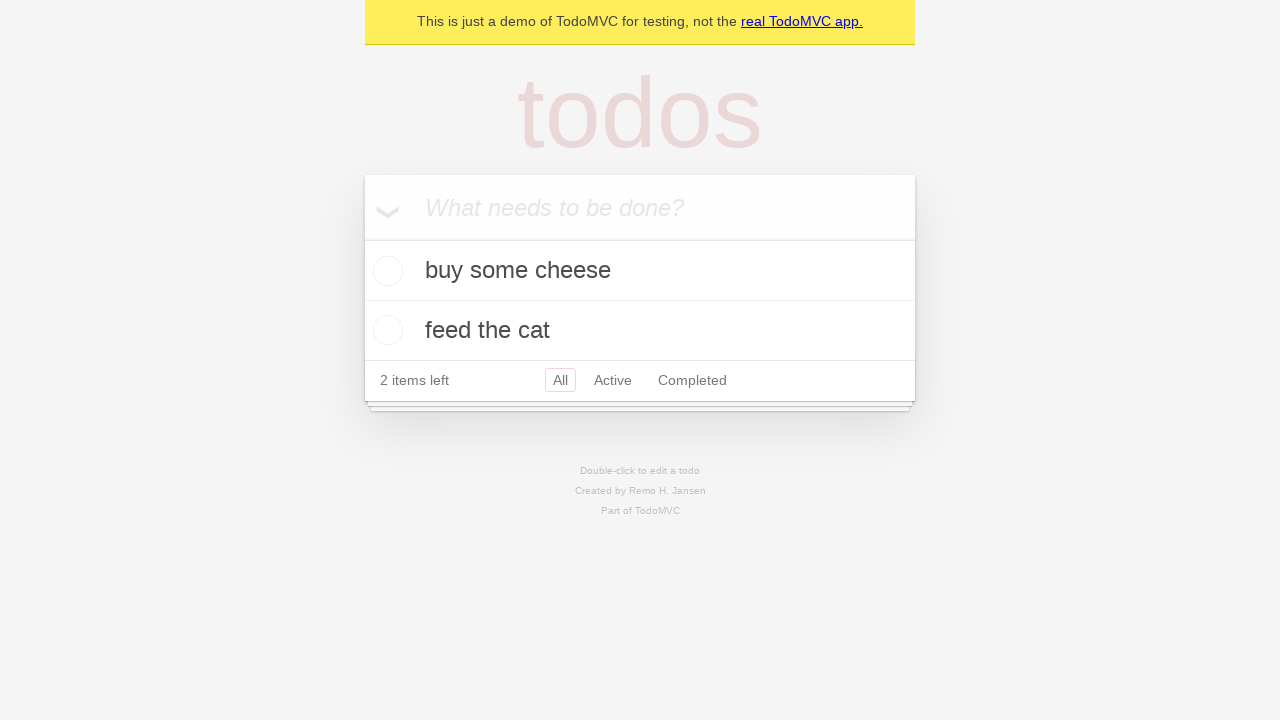

Filled todo input with 'book a doctors appointment' on internal:attr=[placeholder="What needs to be done?"i]
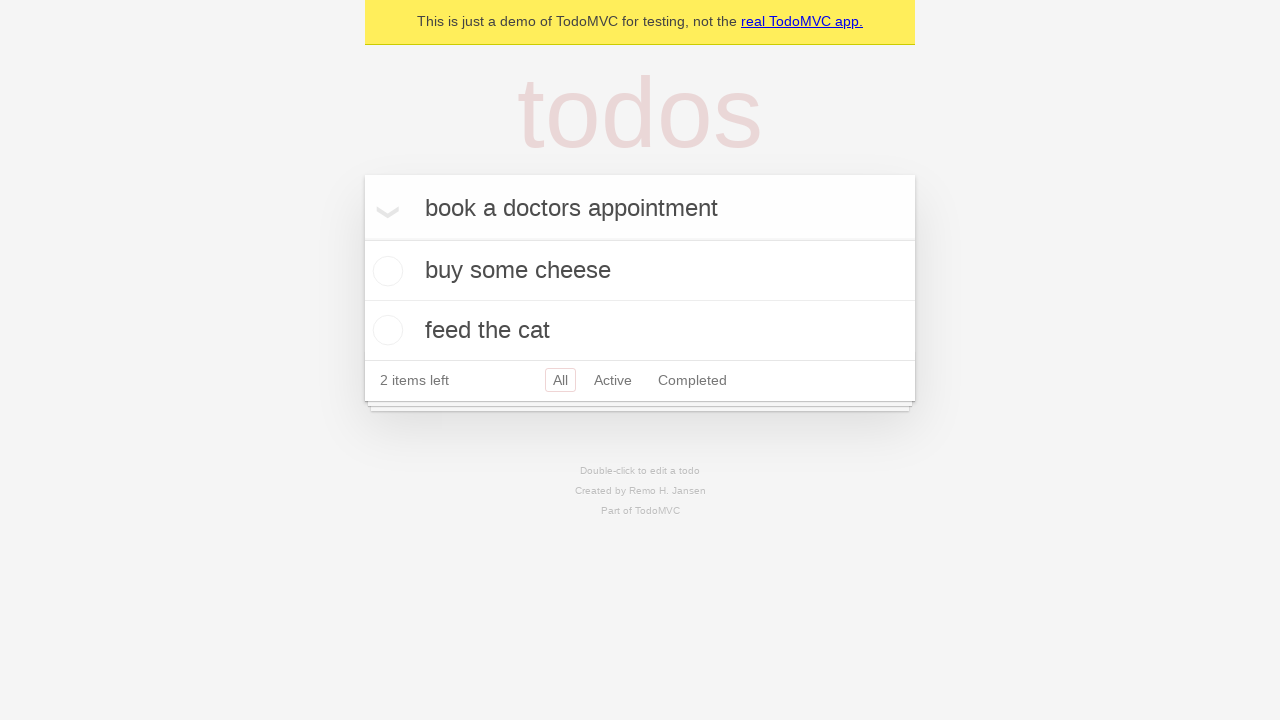

Pressed Enter to create todo 'book a doctors appointment' on internal:attr=[placeholder="What needs to be done?"i]
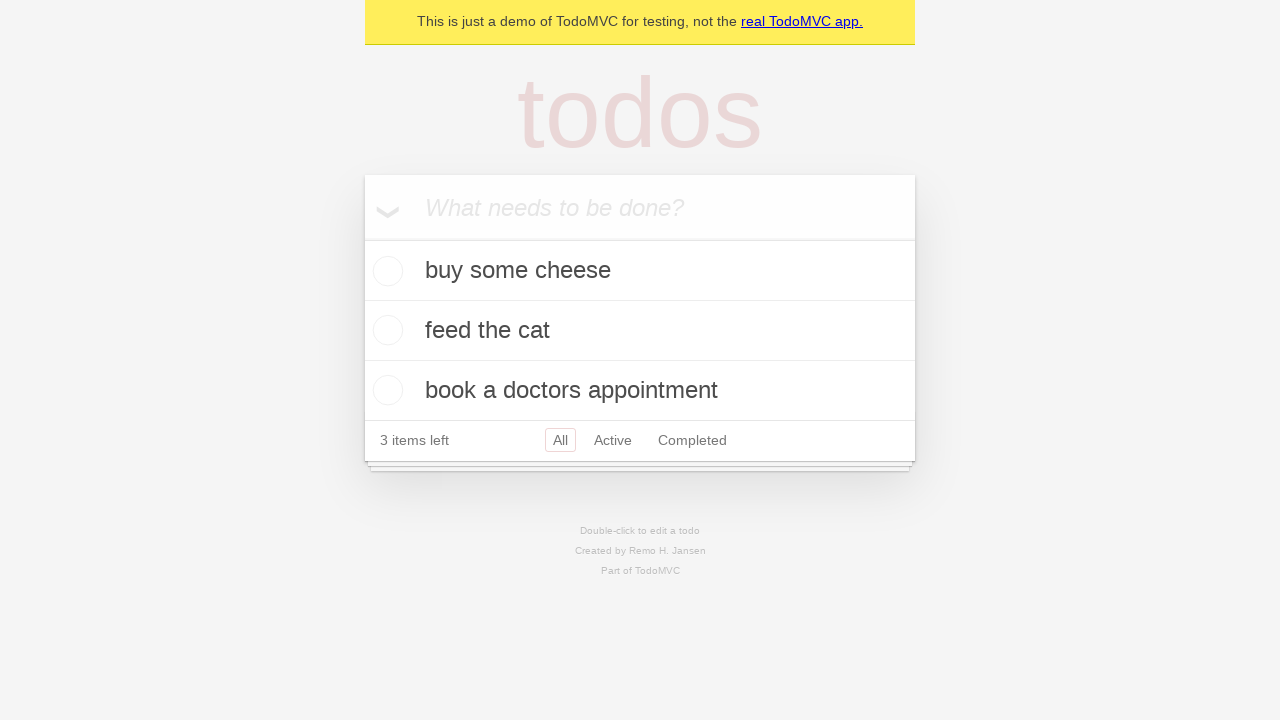

Checked the second todo item to mark it as complete at (385, 330) on internal:testid=[data-testid="todo-item"s] >> nth=1 >> internal:role=checkbox
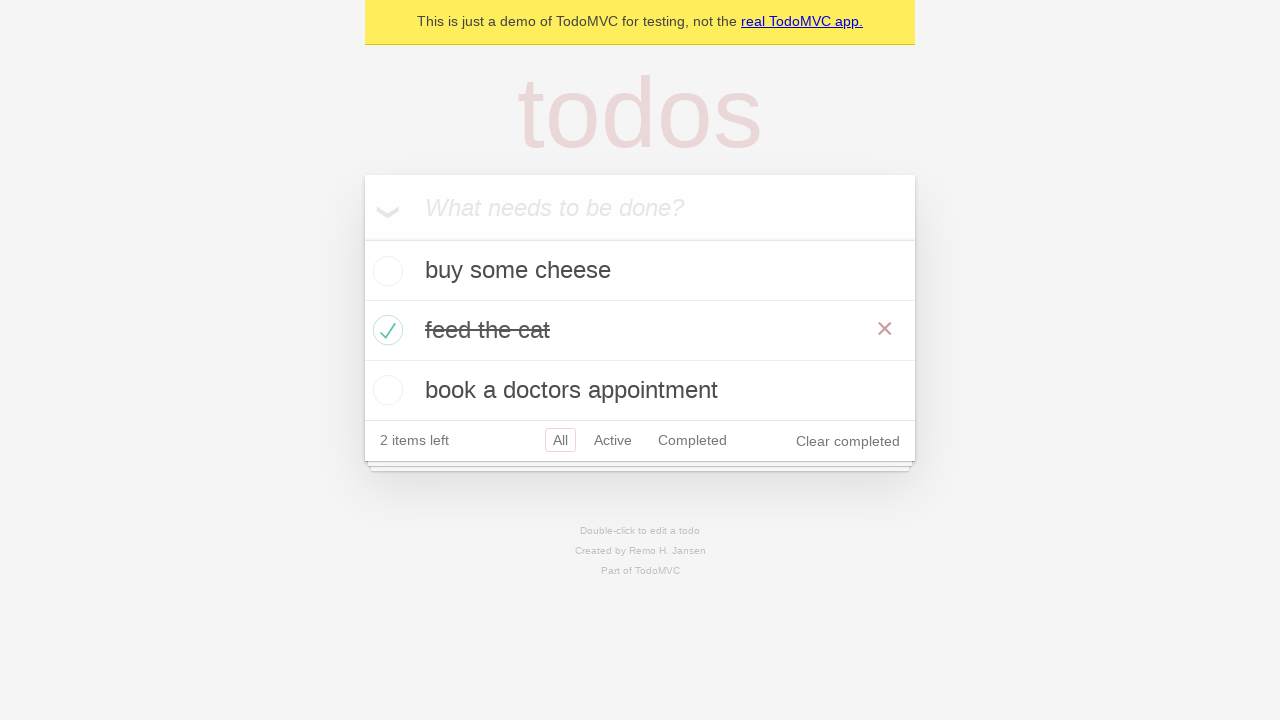

Clicked Active filter to display only incomplete todos at (613, 440) on internal:role=link[name="Active"i]
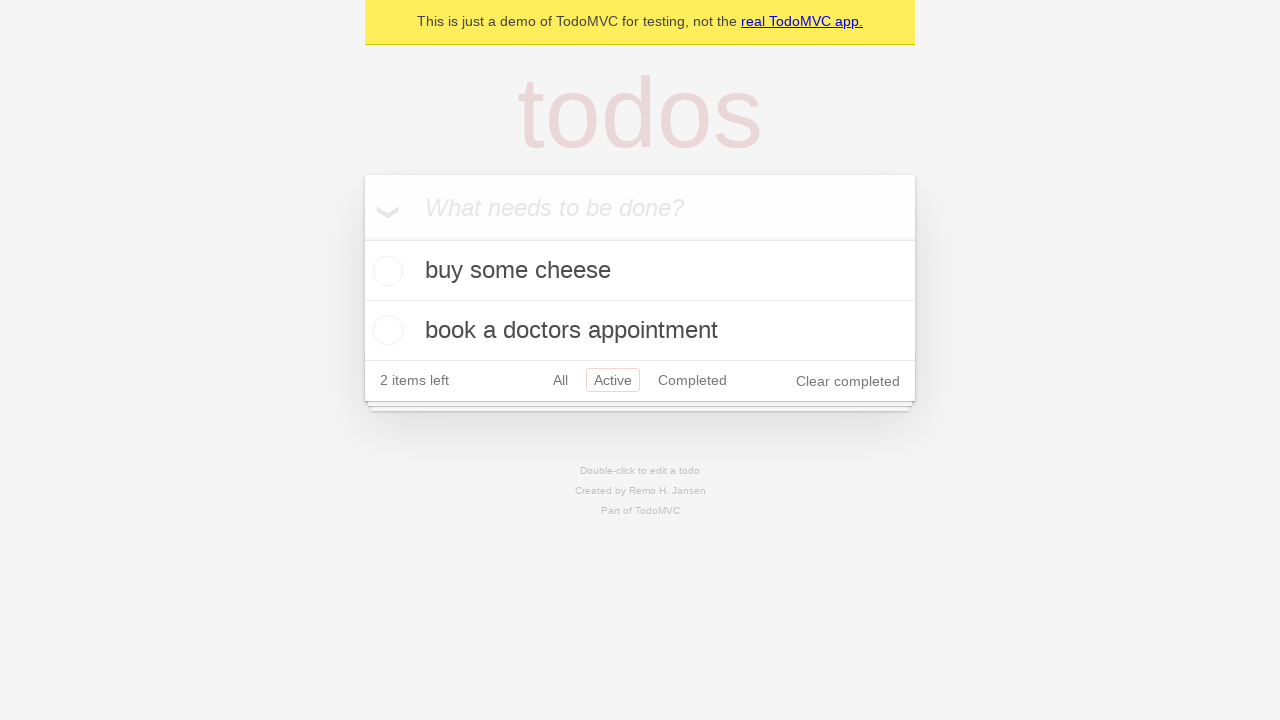

Verified that active todo items are displayed
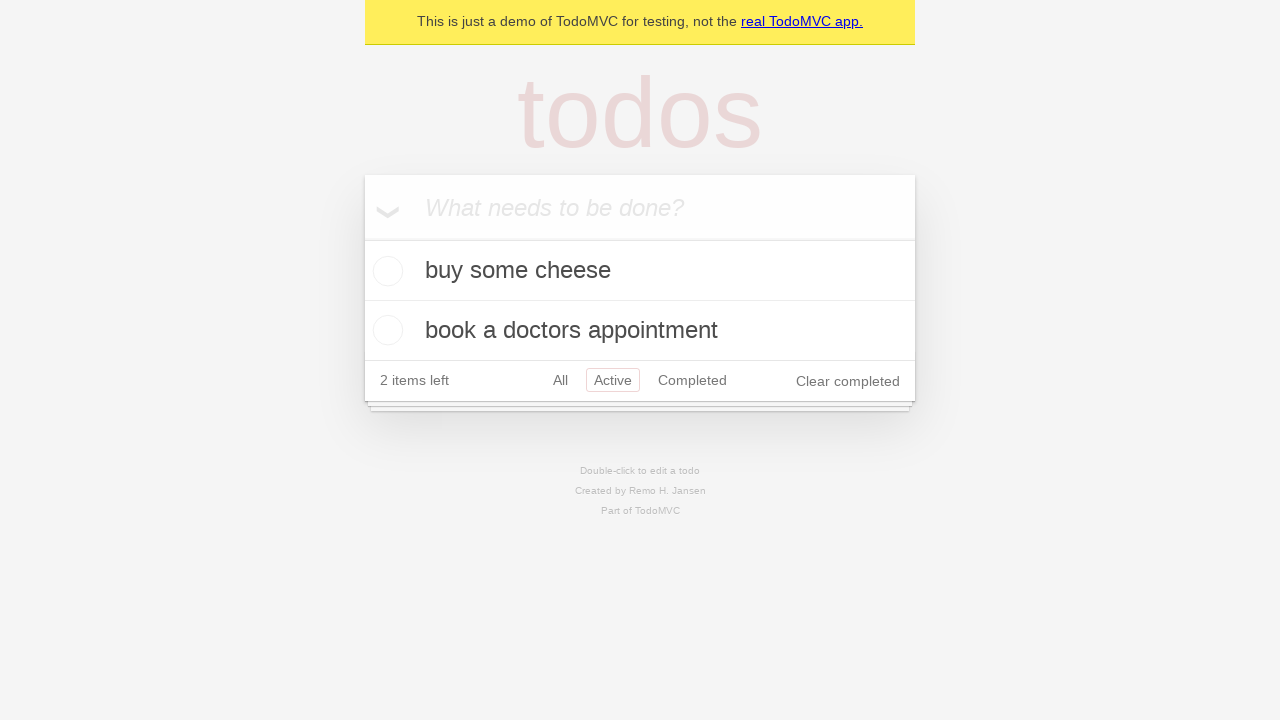

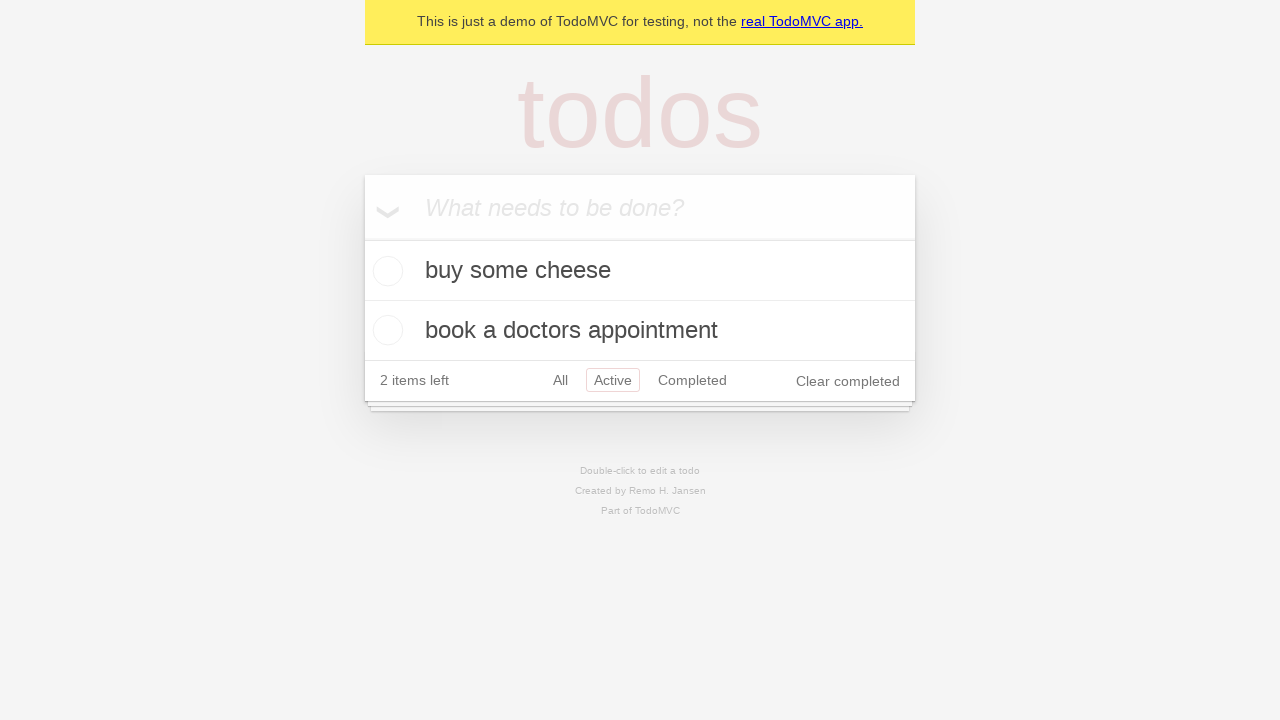